Counts the number of rows in the EMPLOYEE BASIC INFORMATION table

Starting URL: http://automationbykrishna.com/#

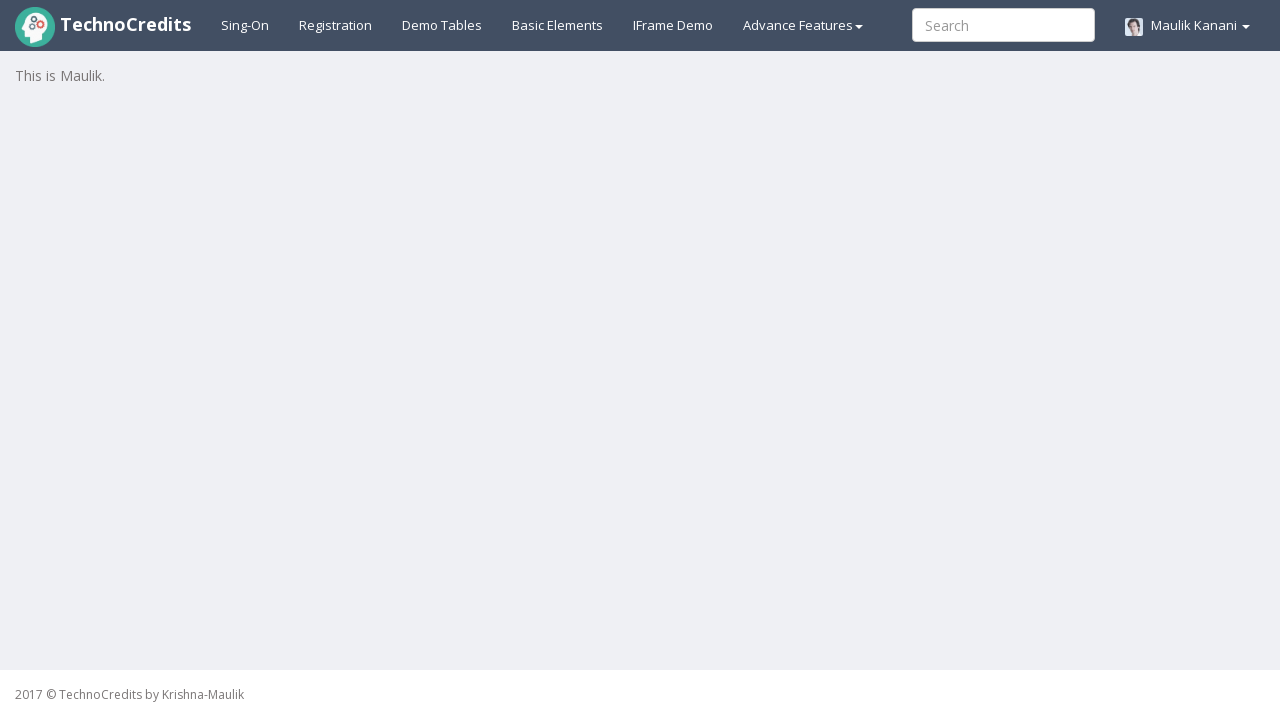

Clicked on Demo Tables link at (442, 25) on a#demotable
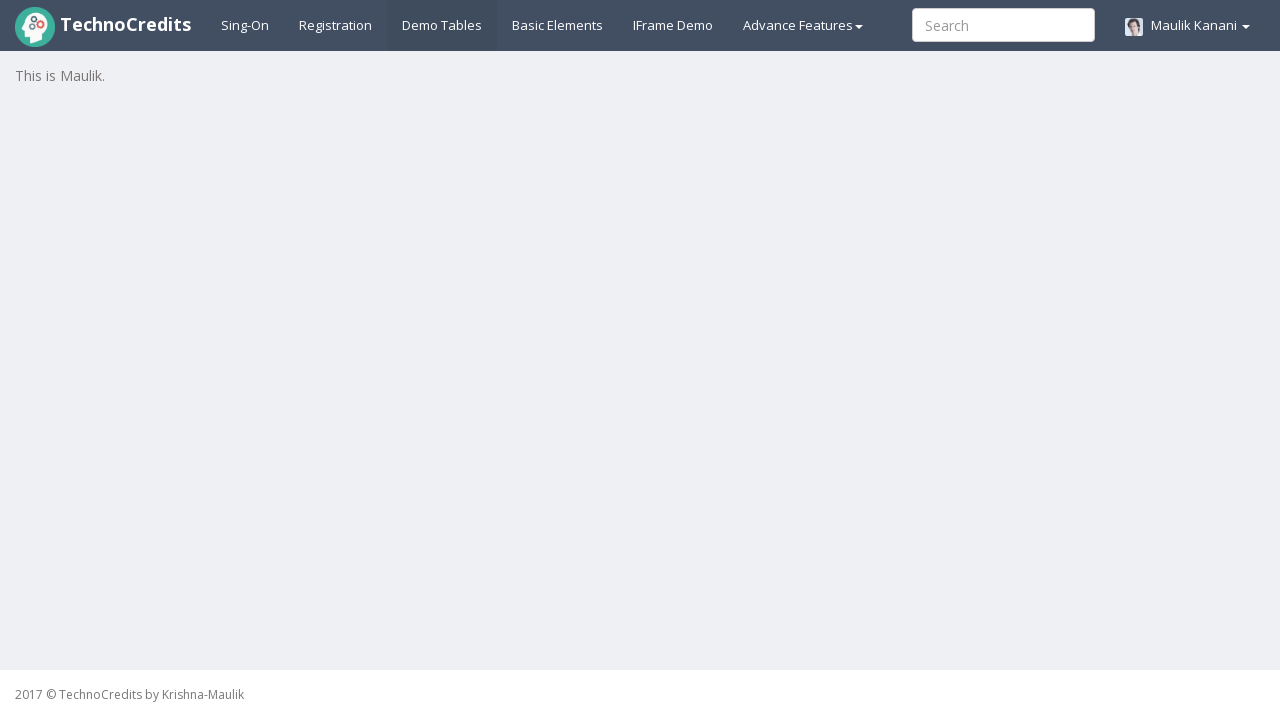

EMPLOYEE BASIC INFORMATION table loaded
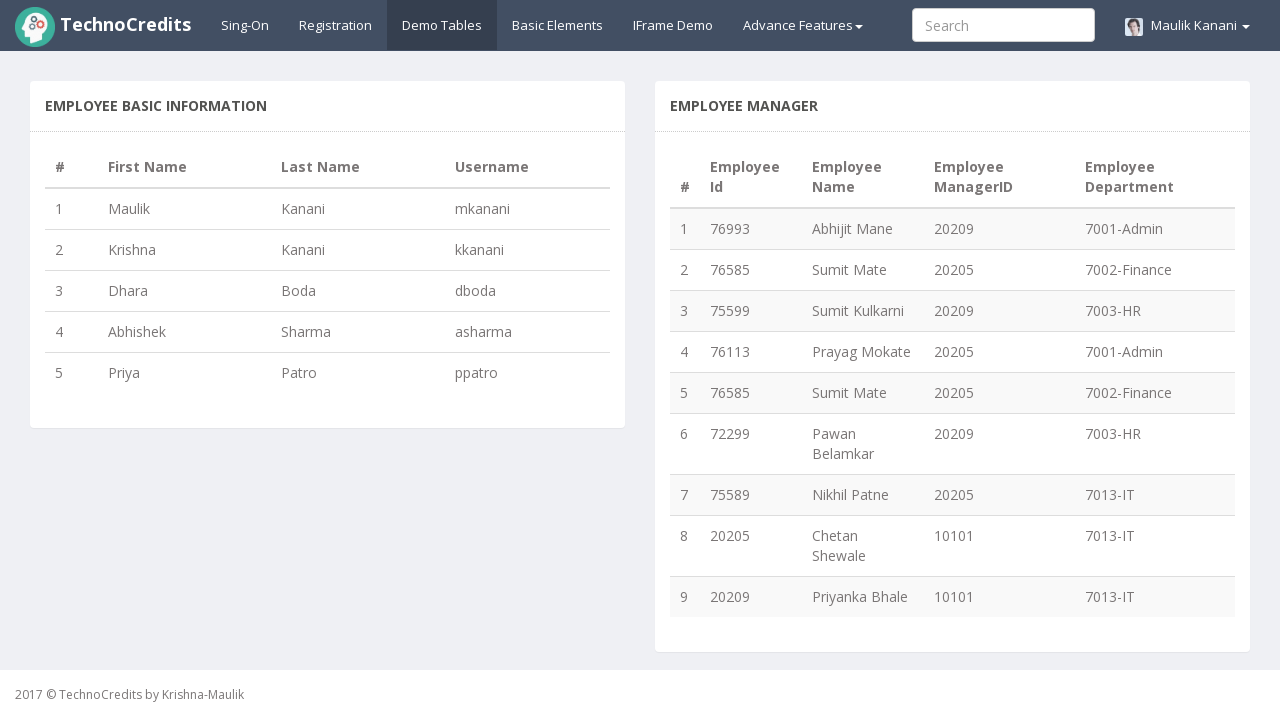

Located all rows in EMPLOYEE BASIC INFORMATION table: 5 rows found
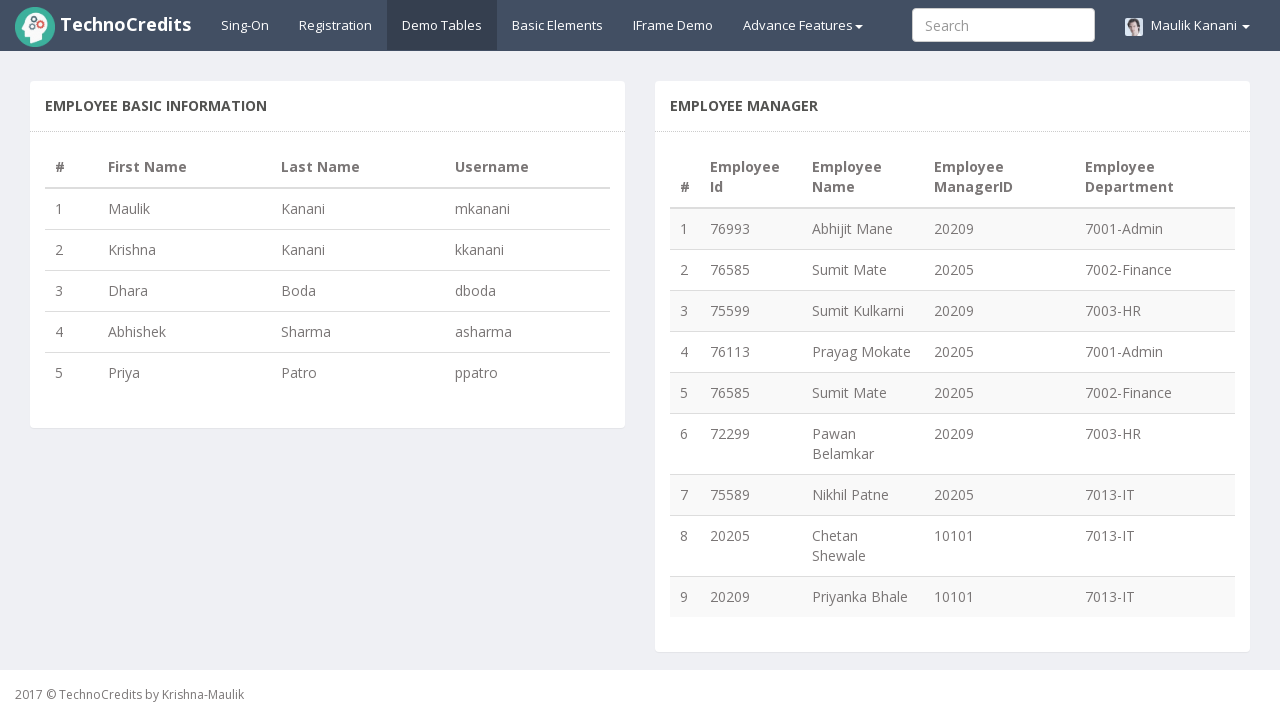

Verified that EMPLOYEE BASIC INFORMATION table contains exactly 5 rows
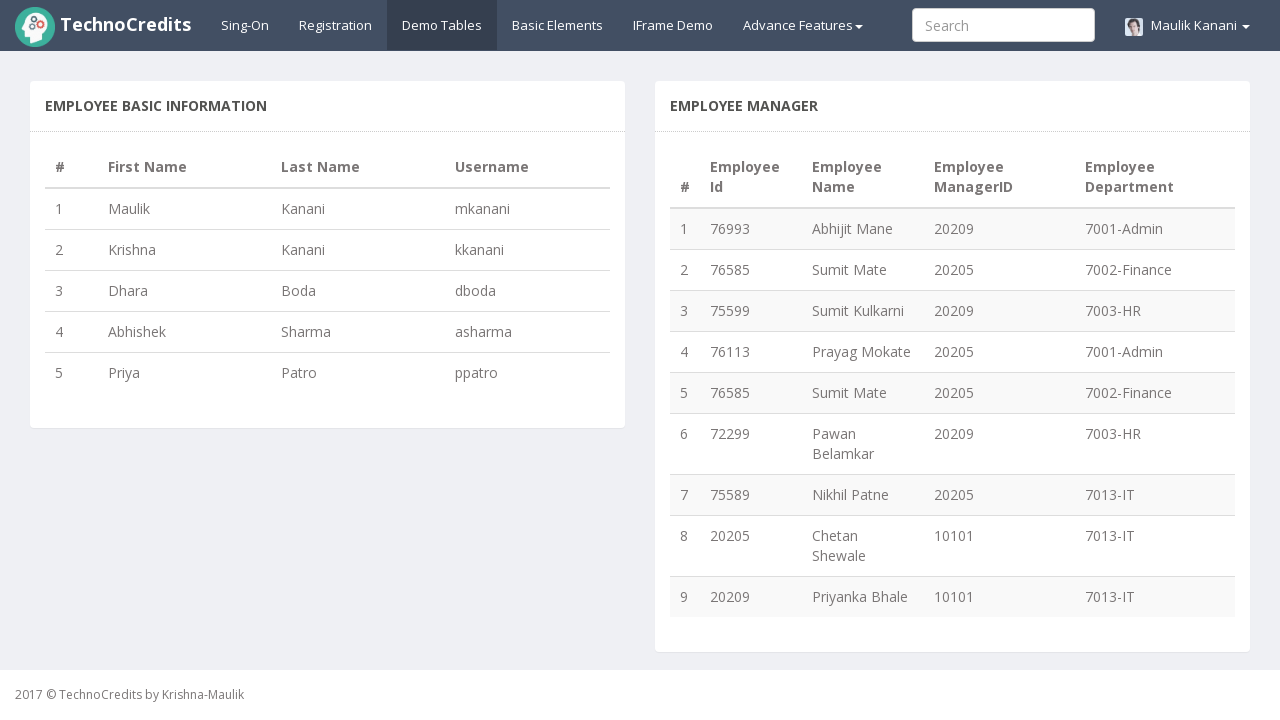

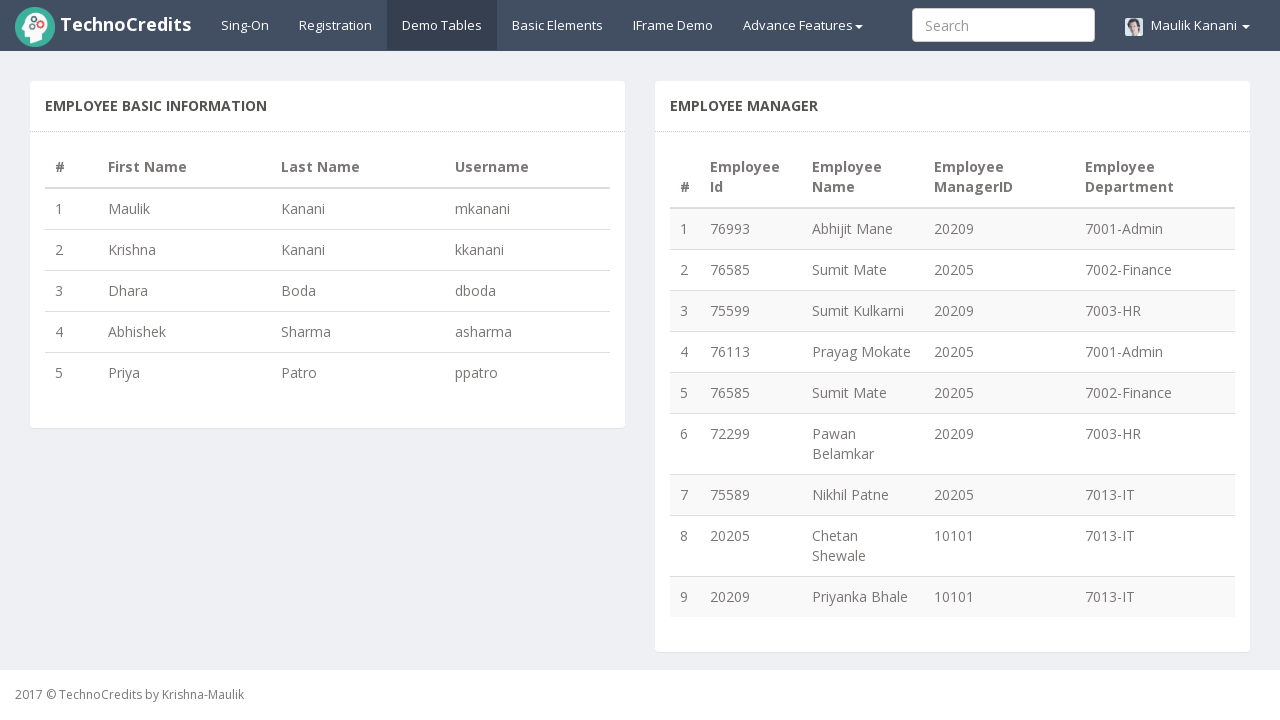